Tests alert handling functionality by clicking an alert button and accepting the alert dialog

Starting URL: https://testautomationpractice.blogspot.com/

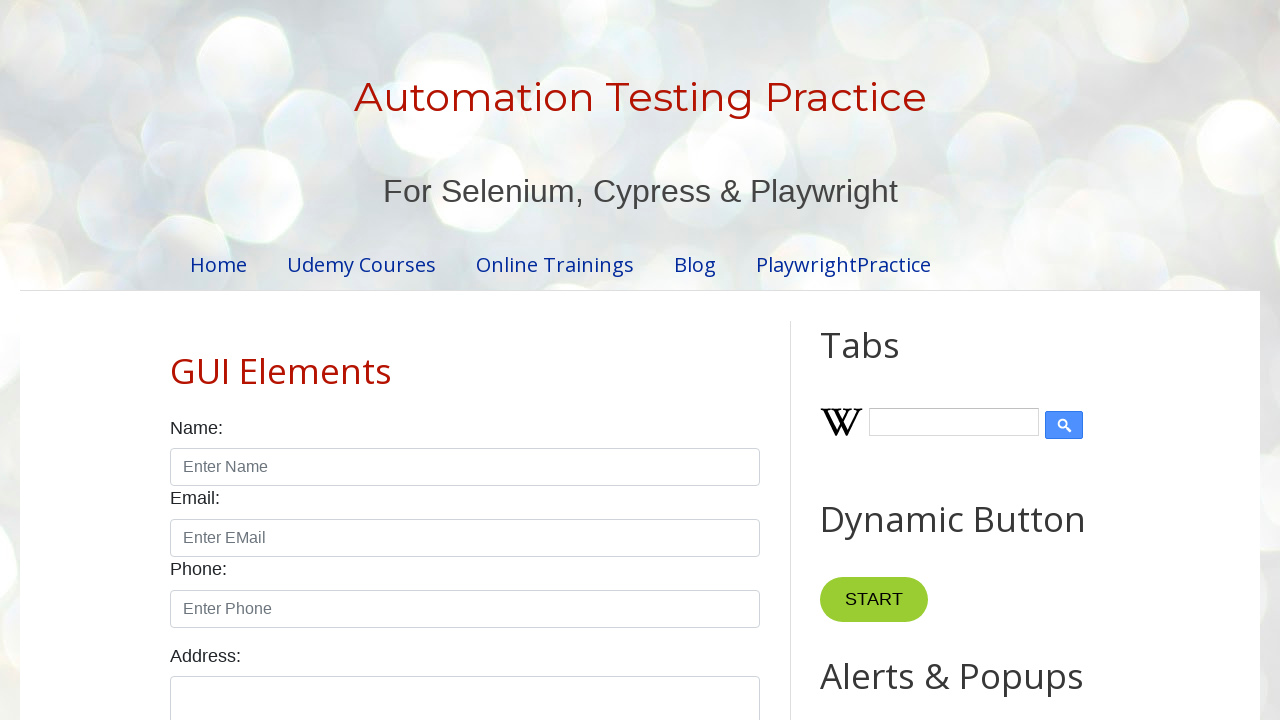

Clicked alert button to trigger alert dialog at (888, 361) on xpath=//*[@id="HTML9"]/div[1]/button[1]
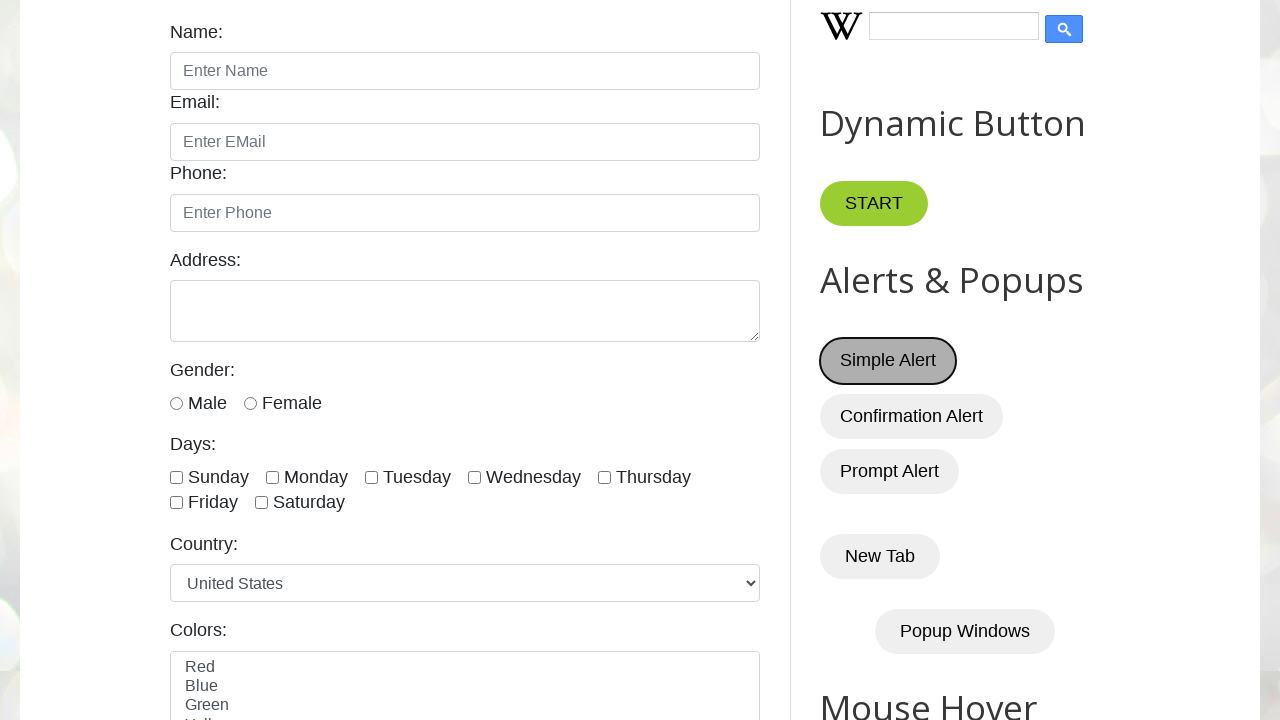

Set up dialog handler to accept alert
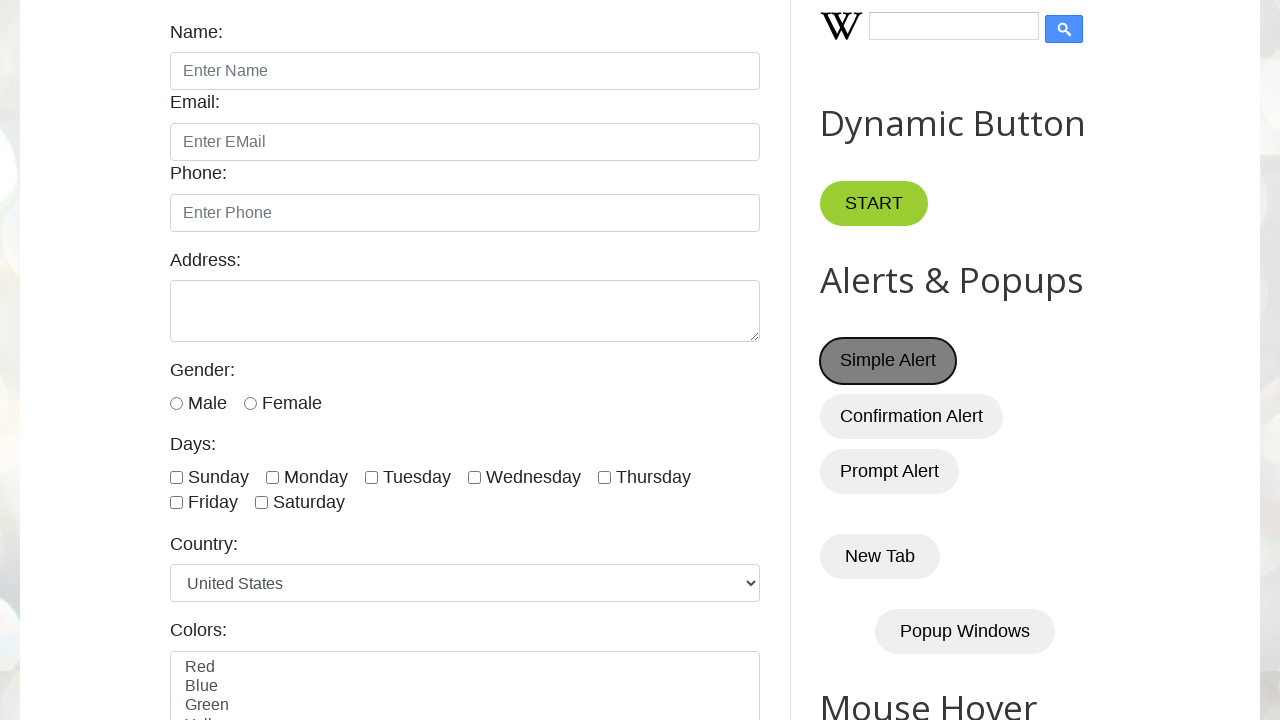

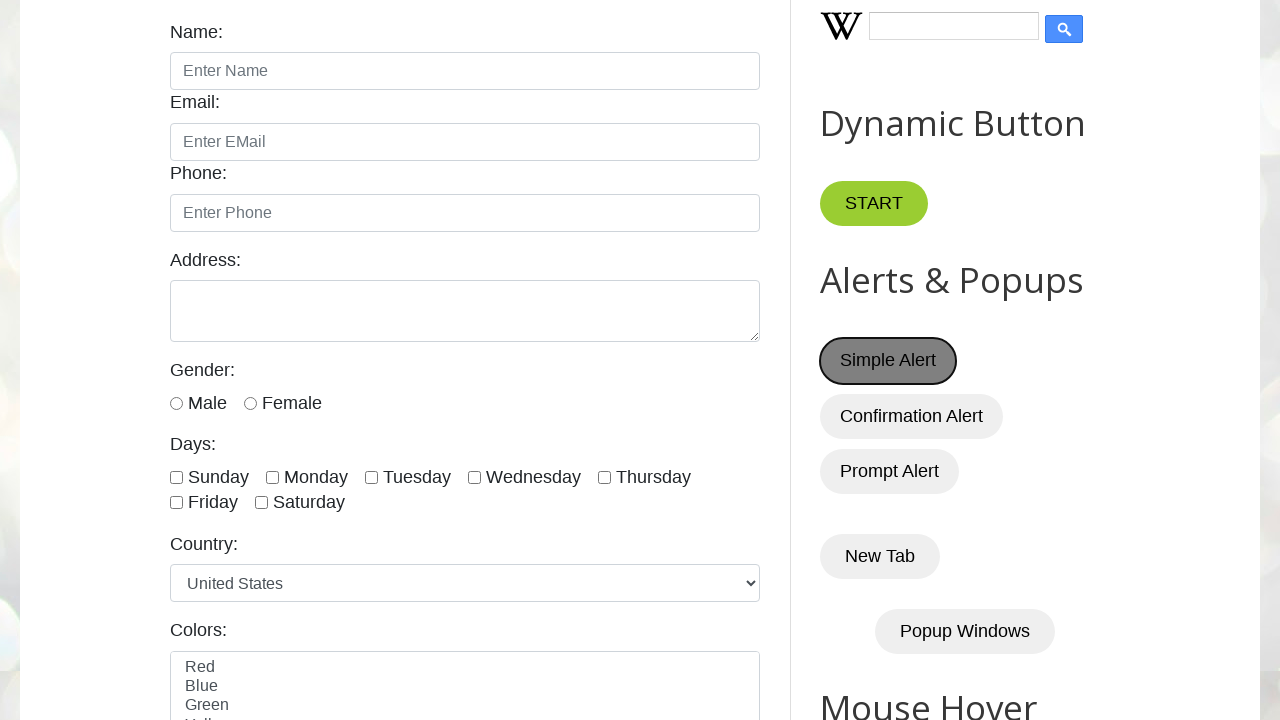